Navigates to a sharara set product page on Aachho e-commerce website

Starting URL: https://www.aachho.com/collections/sharara/products/baageecha-shibori-sharara-set

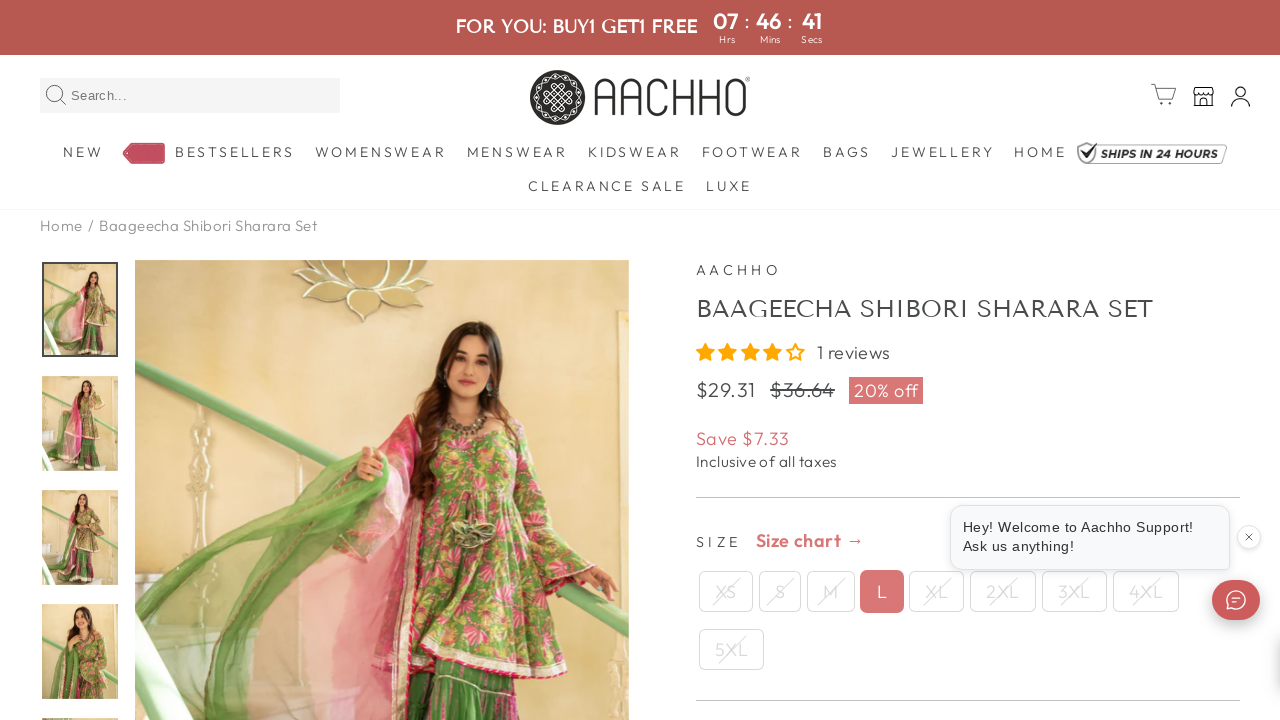

Waited for product page to load (domcontentloaded)
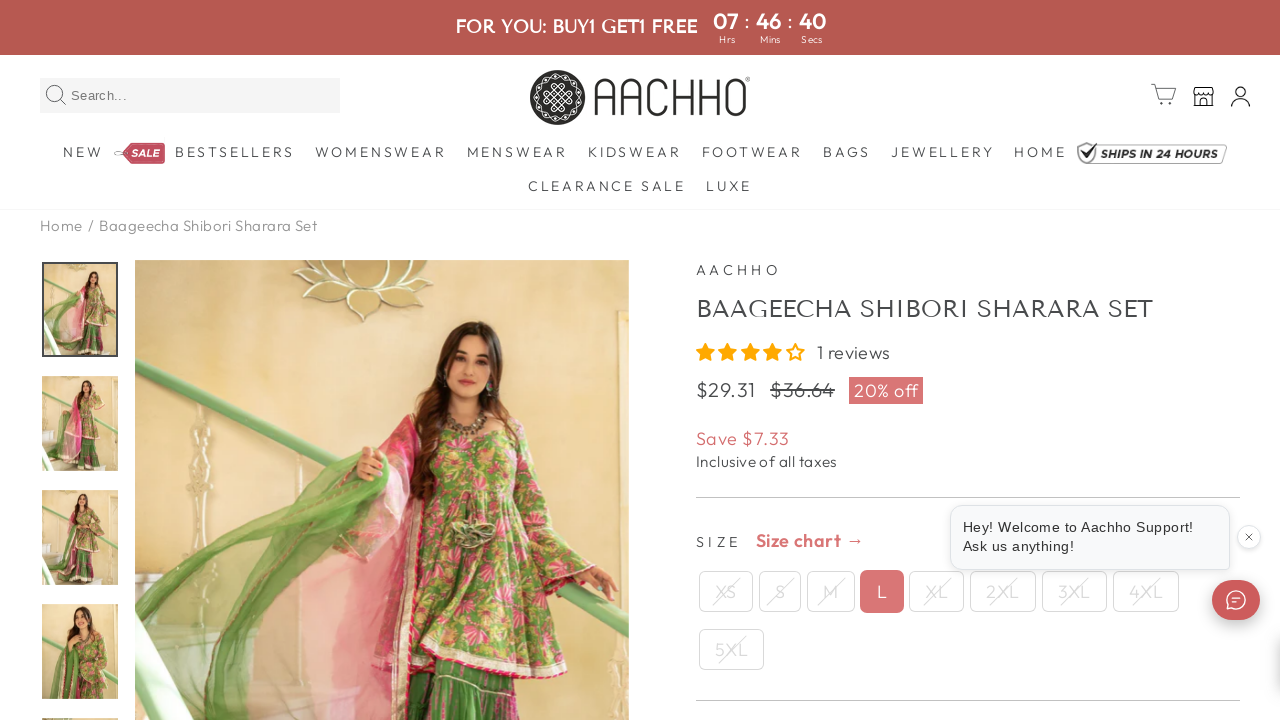

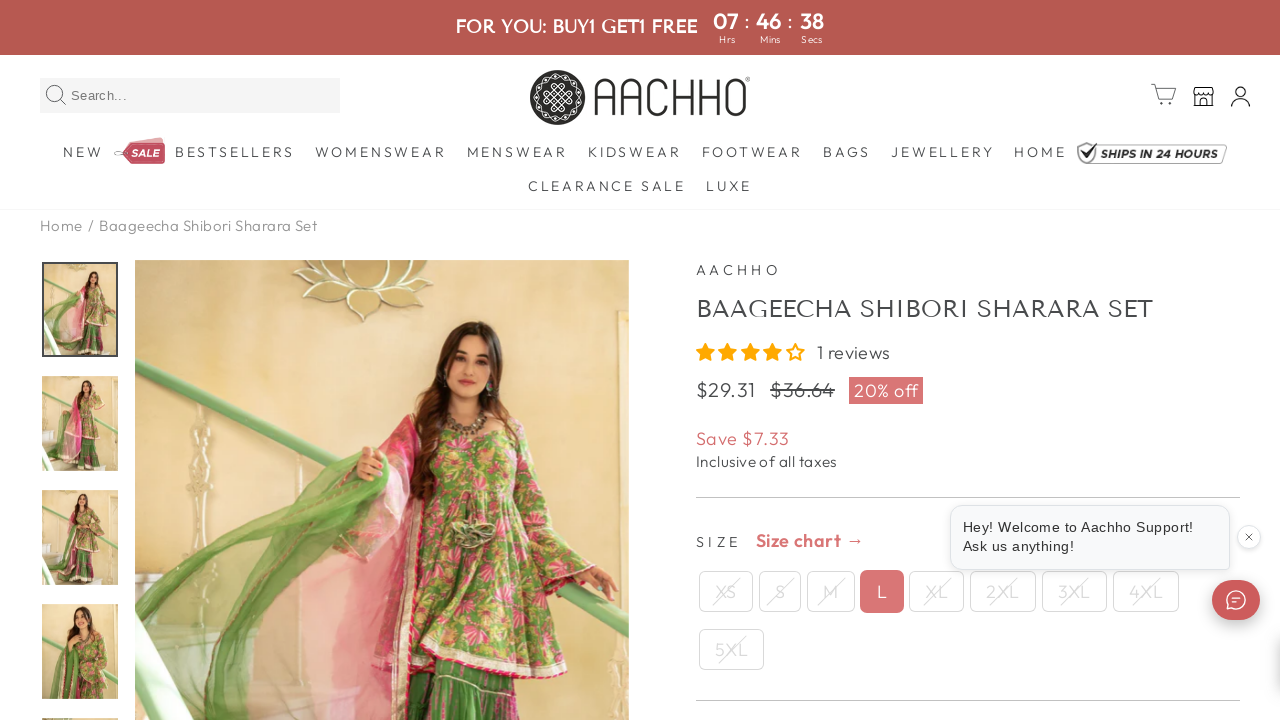